Opens an automation practice page and scrolls to the bottom of the page to verify page loading and scrolling functionality

Starting URL: https://rahulshettyacademy.com/AutomationPractice/

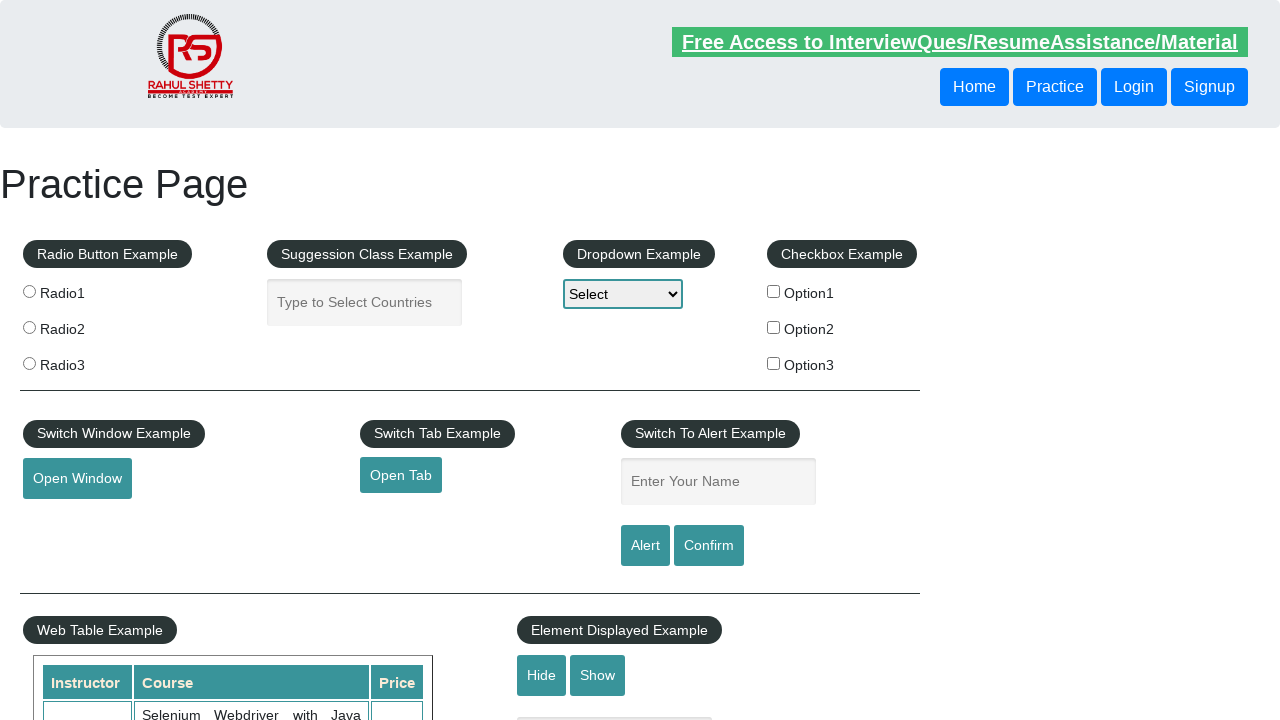

Waited for page to load (domcontentloaded state)
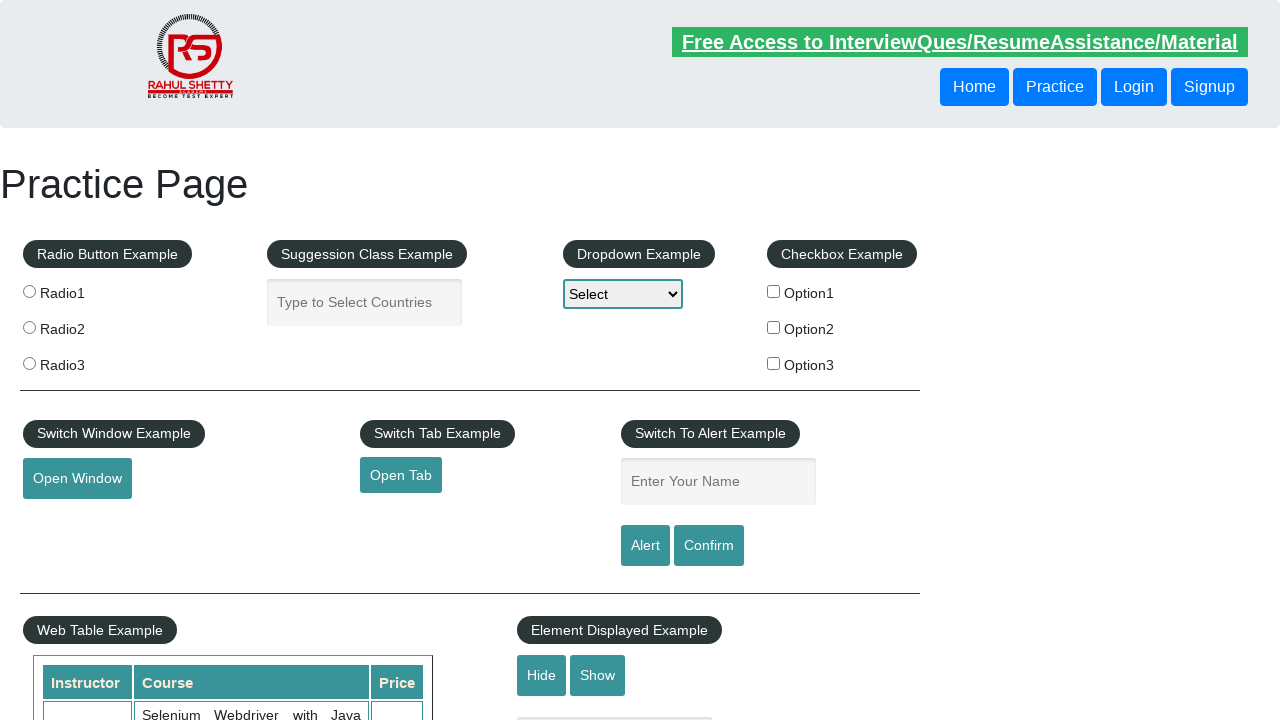

Scrolled to the bottom of the page
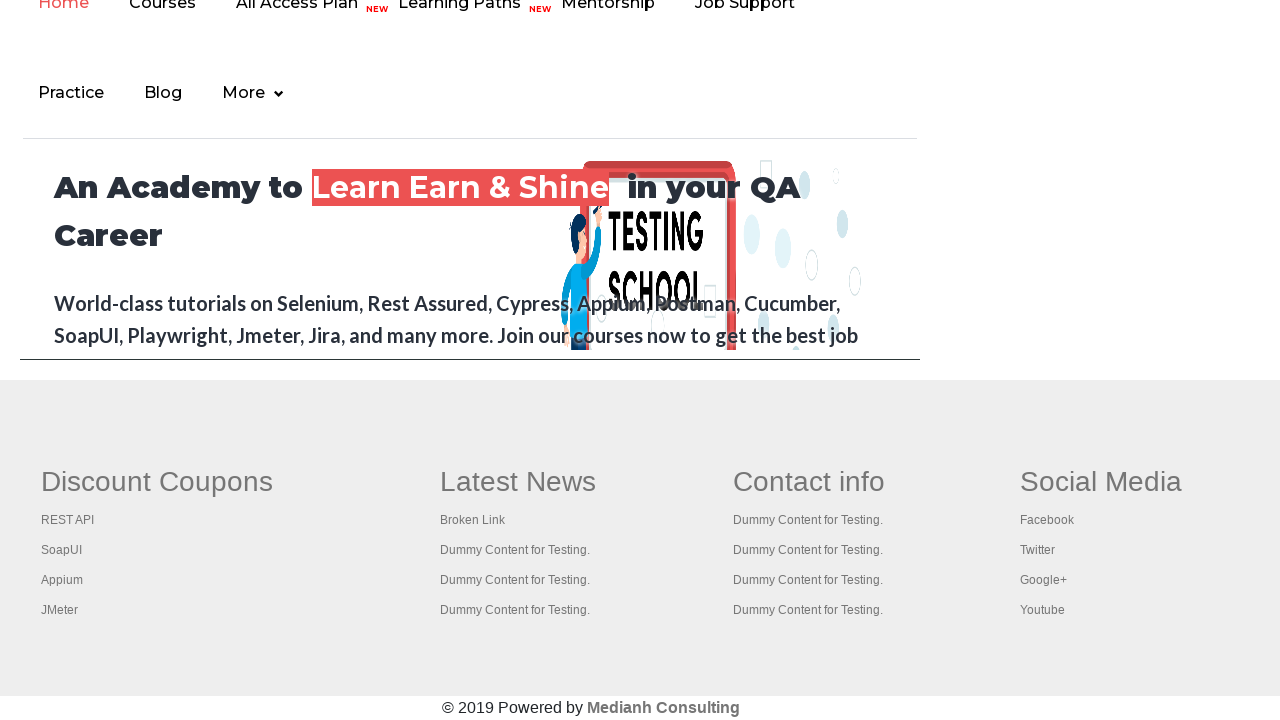

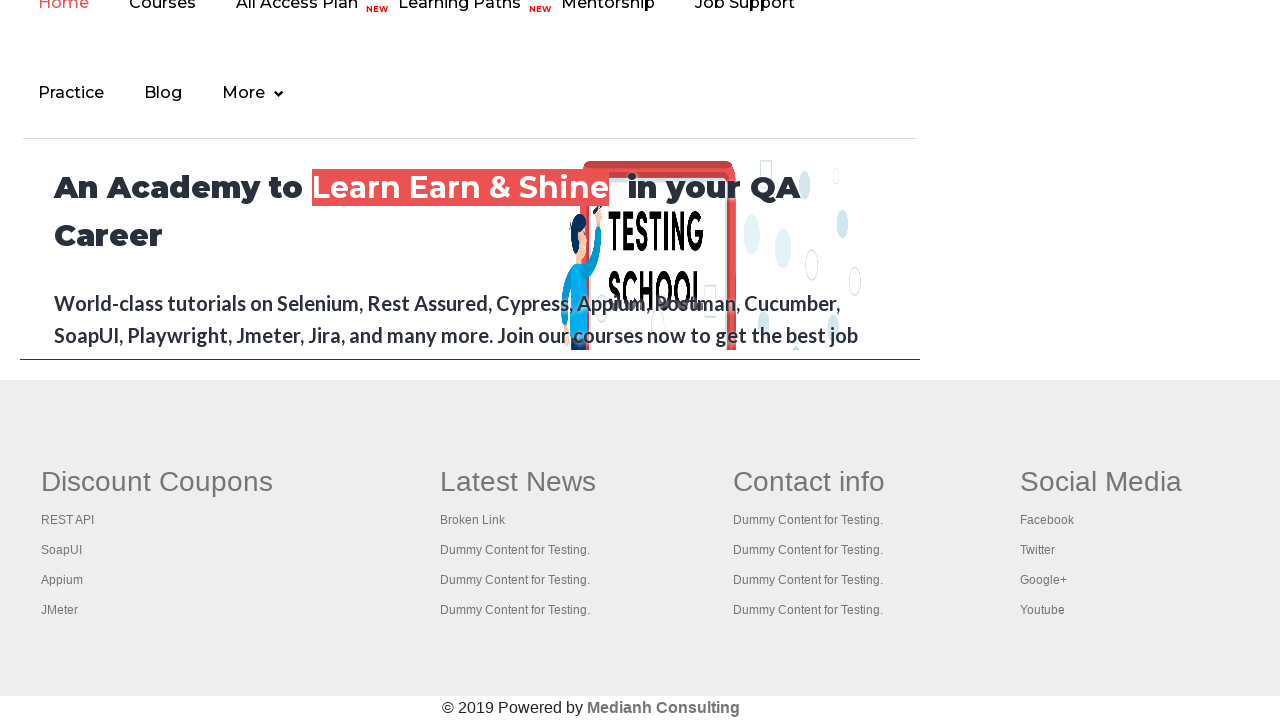